Tests the contact form by filling in name, email, subject, and message fields, then submitting the form

Starting URL: https://lennertamas.github.io/blondesite/contact/

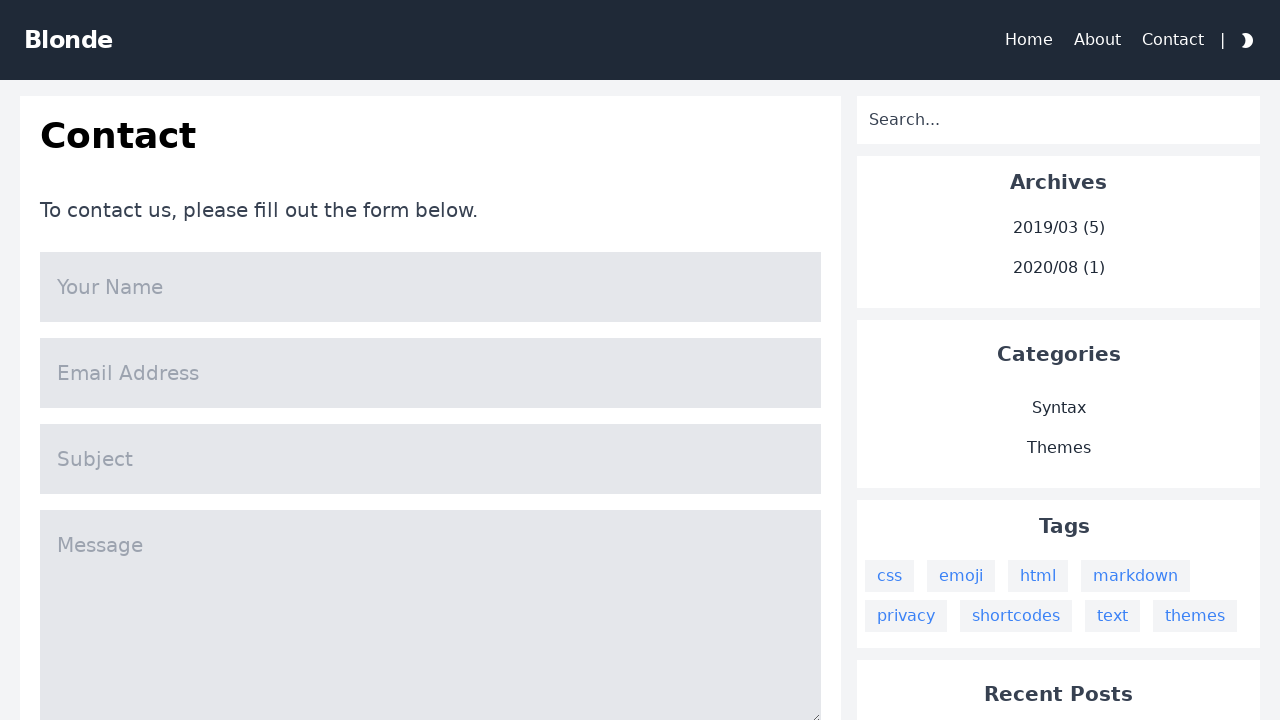

Waited for page to load (networkidle)
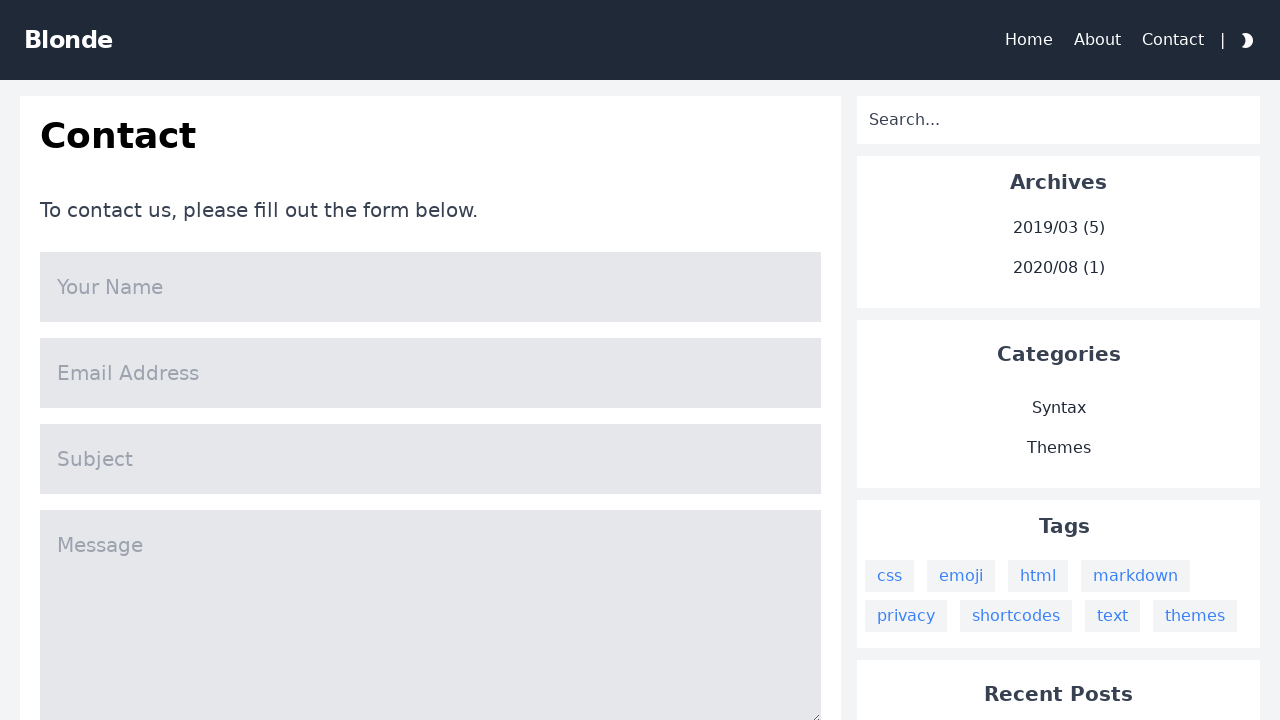

Filled name field with 'Harry Potter' on input[name='name']
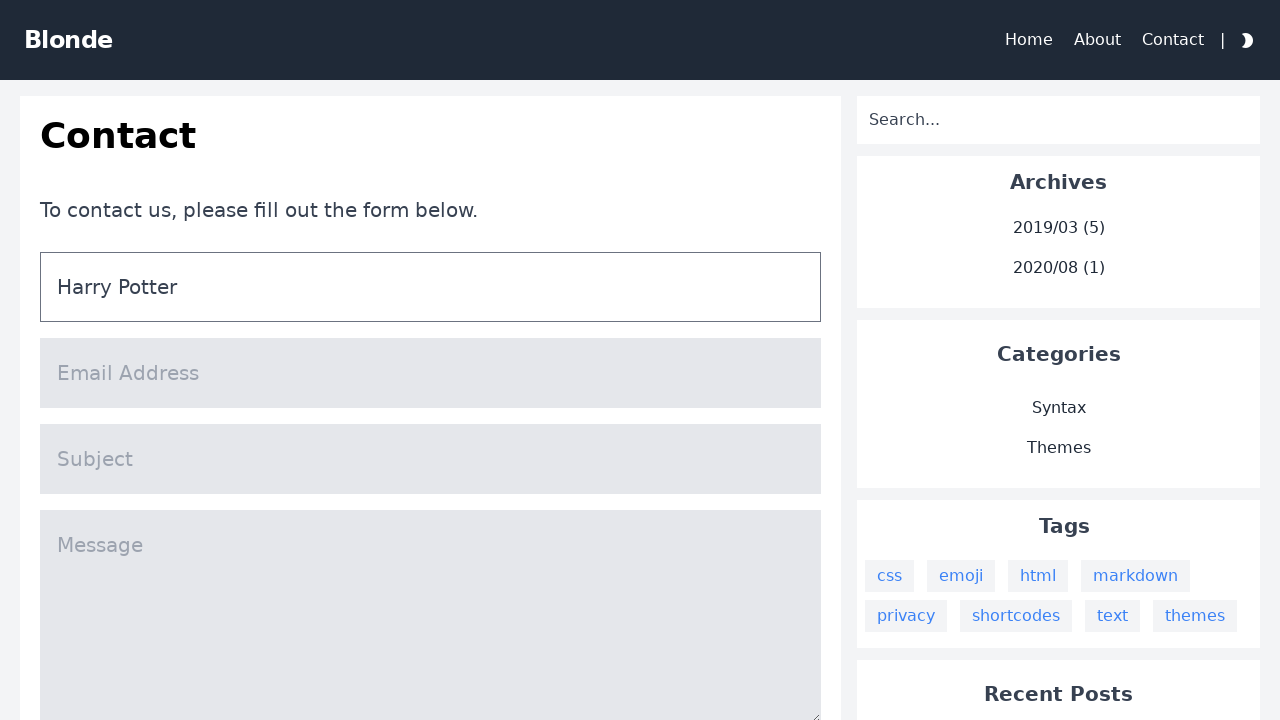

Filled email field with 'harrypotter@hogwarts.edu' on input[name='mail']
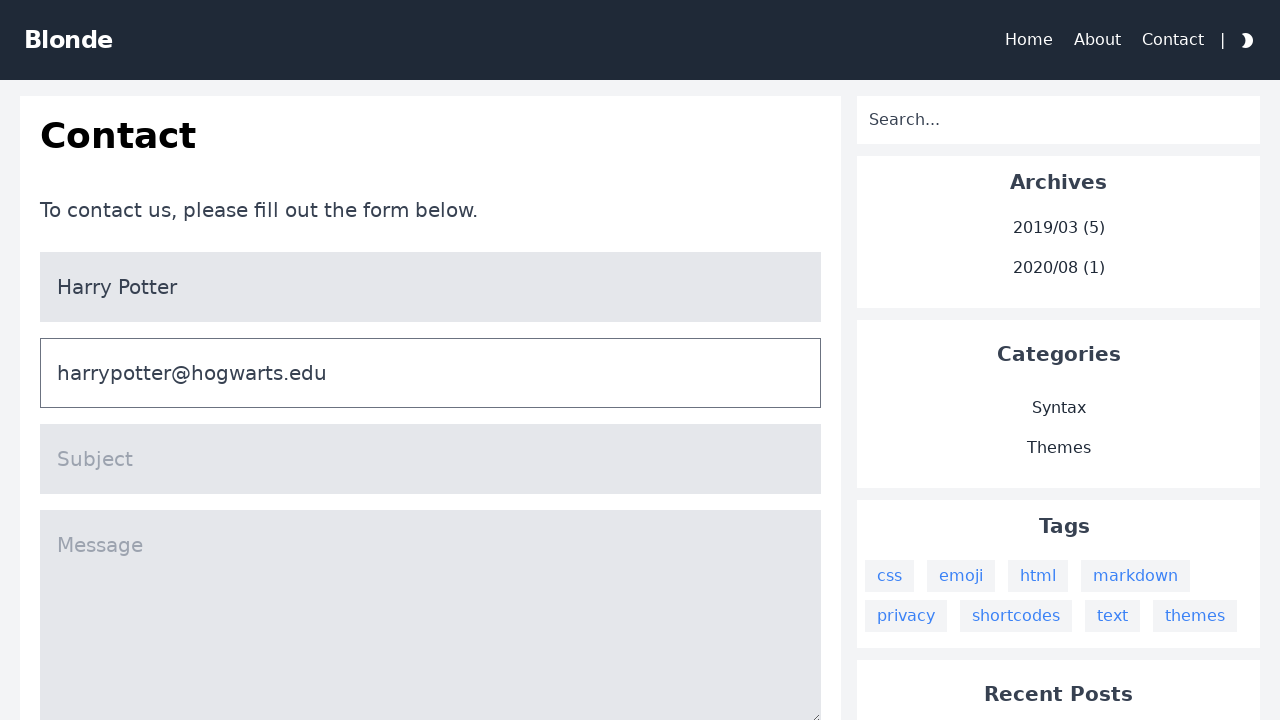

Filled subject field with 'Question about Quidditch tryouts' on input[name='title']
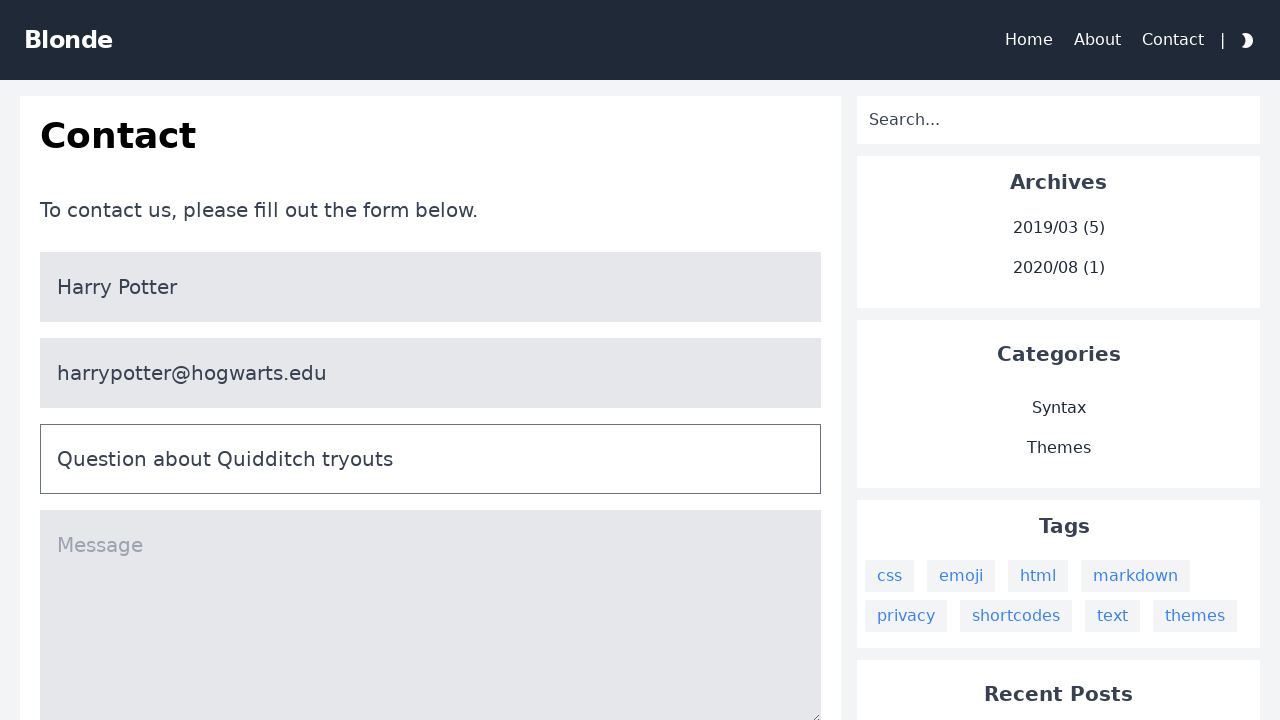

Filled message field with multi-line message about Quidditch tryouts on textarea[name='message']
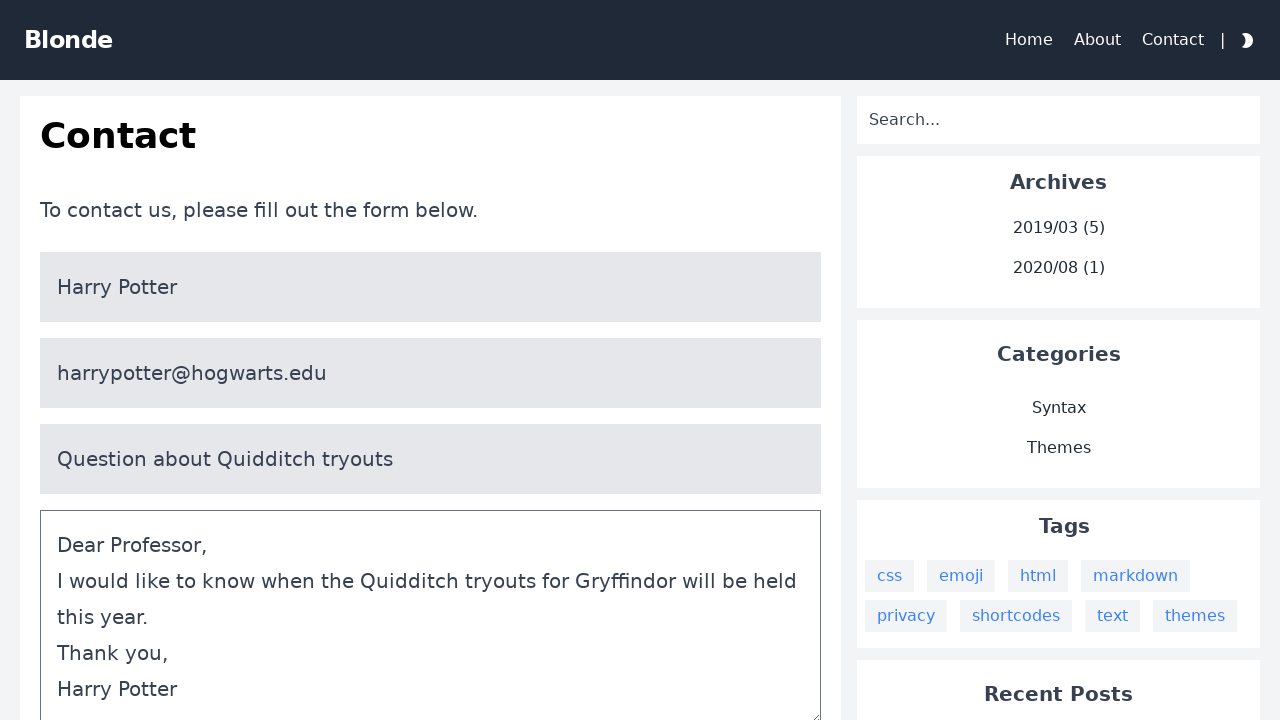

Clicked submit button to send contact form at (431, 360) on #content > div > div > div.bg-white.col-span-3.lg\:col-span-2.p-5.dark\:bg-warmg
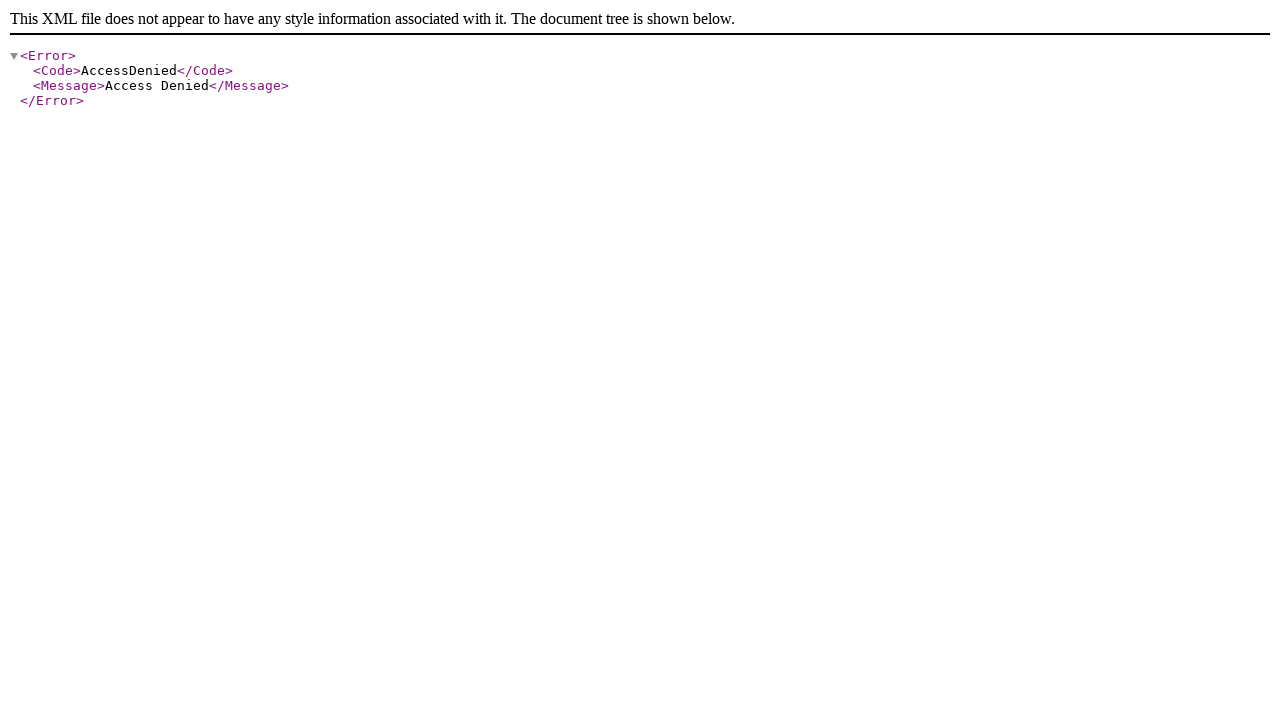

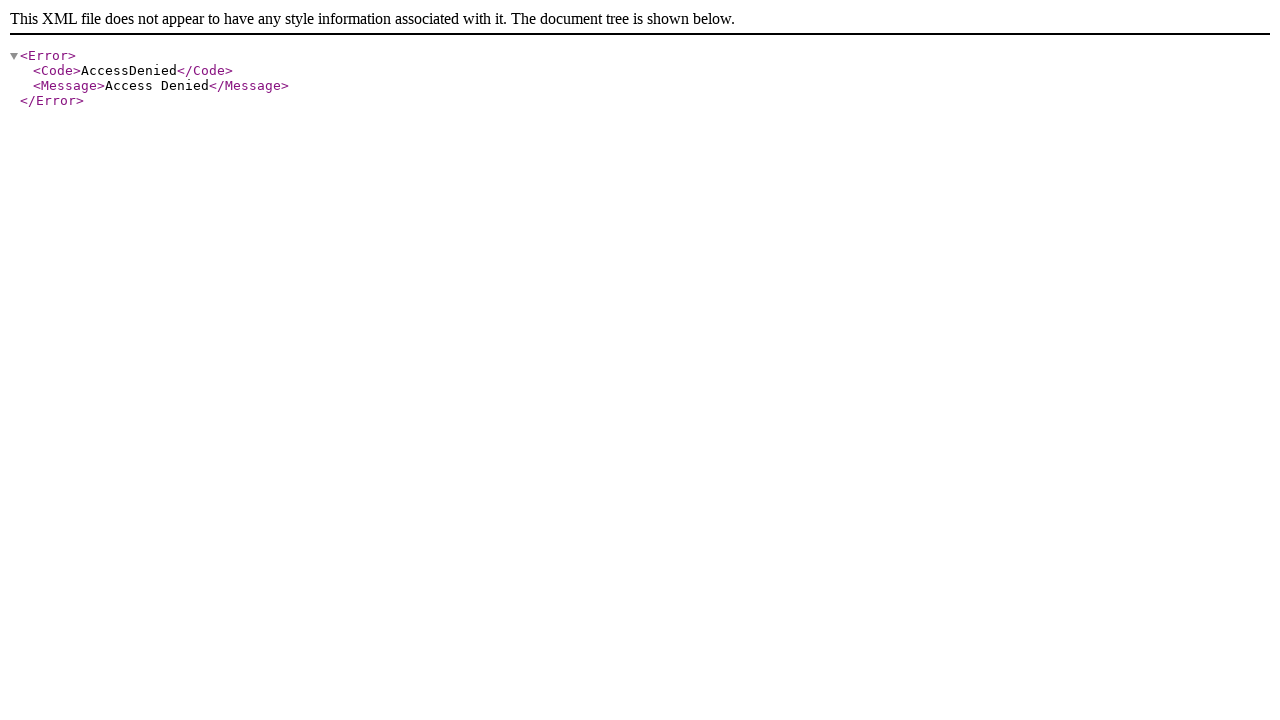